Tests date picker functionality by opening a date picker, selecting a specific month (November), year (2002), and day (11) from dropdown menus and calendar interface.

Starting URL: https://www.dummyticket.com/dummy-ticket-for-visa-application/

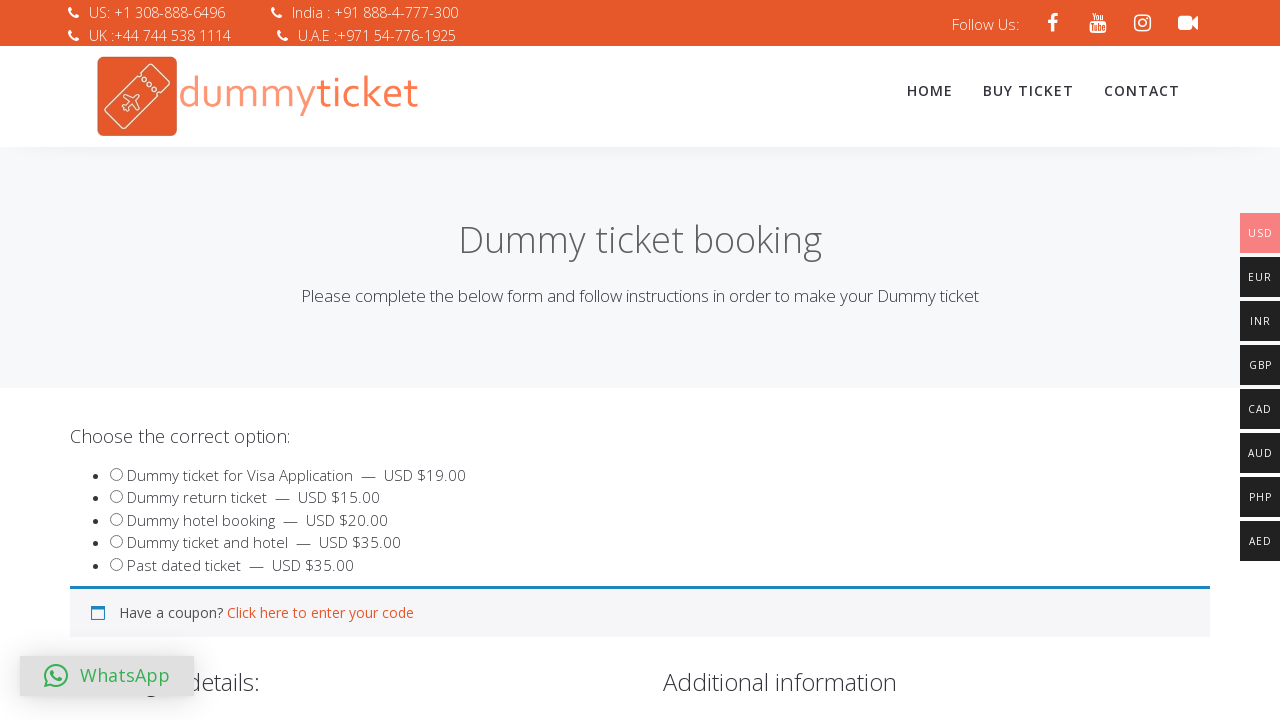

Clicked date of birth input to open date picker at (344, 360) on input#dob
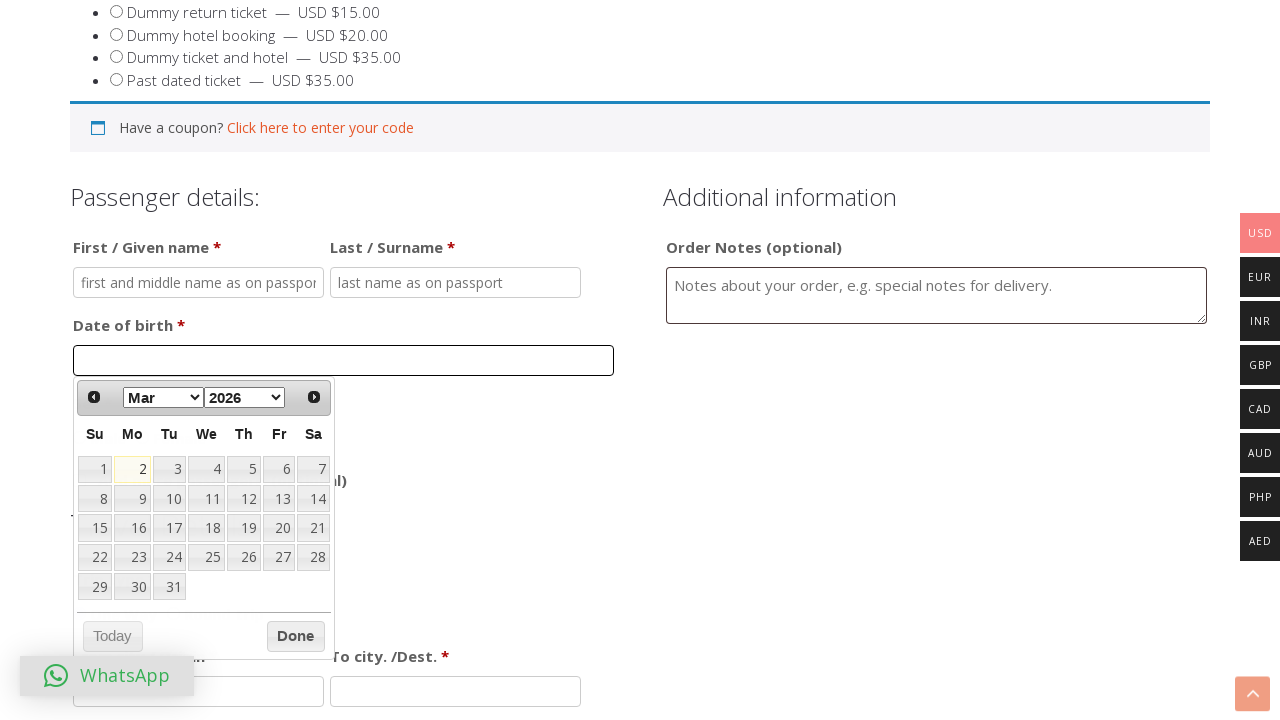

Date picker appeared with month selector visible
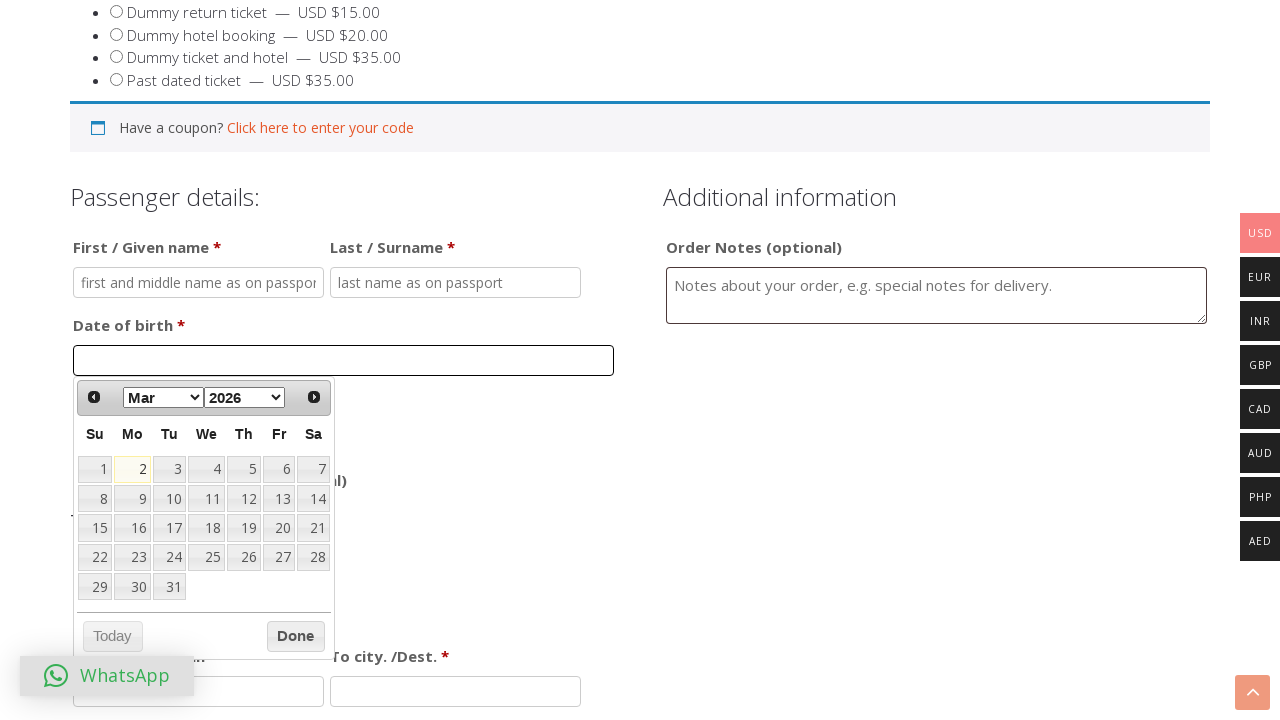

Selected November from month dropdown on select.ui-datepicker-month
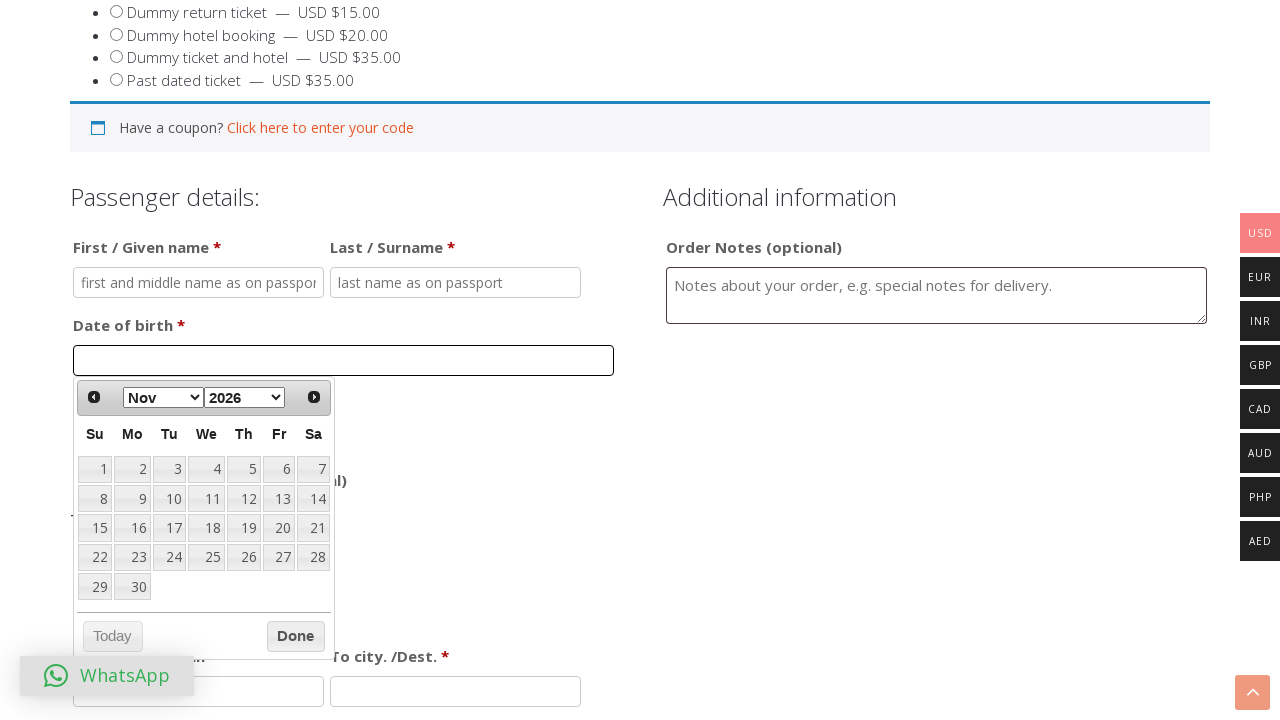

Selected 2002 from year dropdown on select.ui-datepicker-year
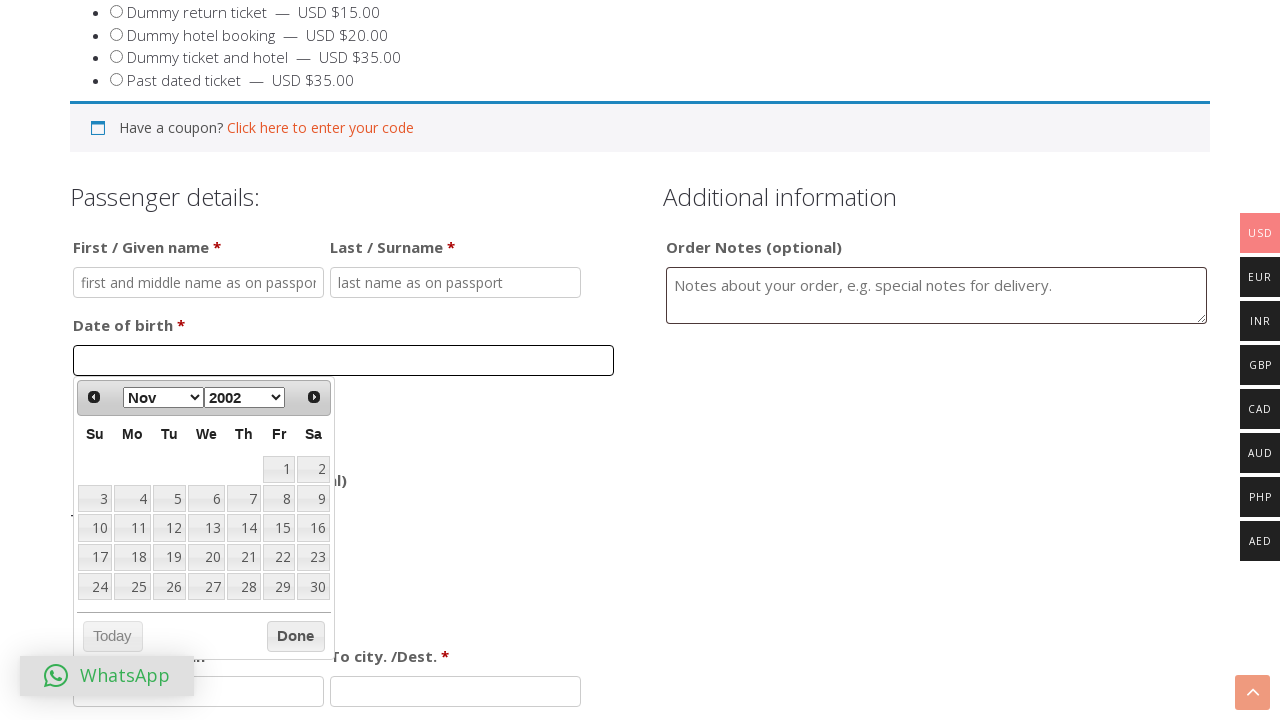

Selected day 11 from calendar at (132, 528) on table.ui-datepicker-calendar tbody td a:text-is('11')
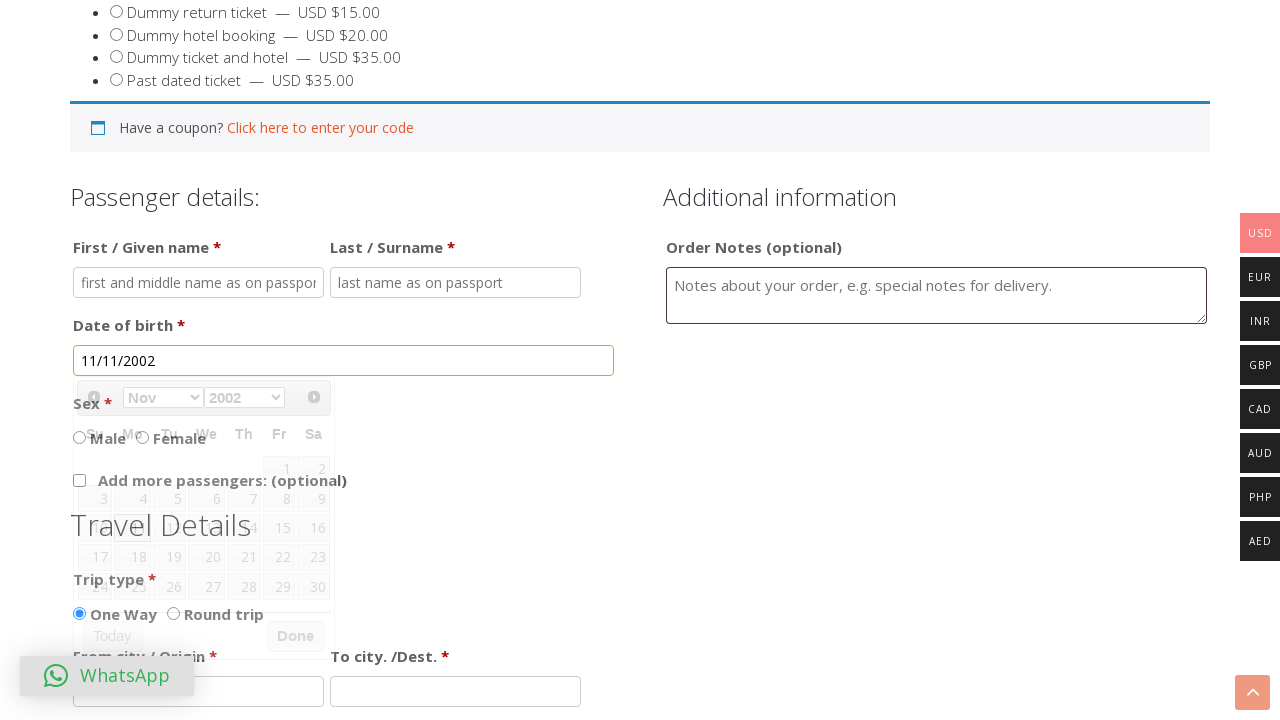

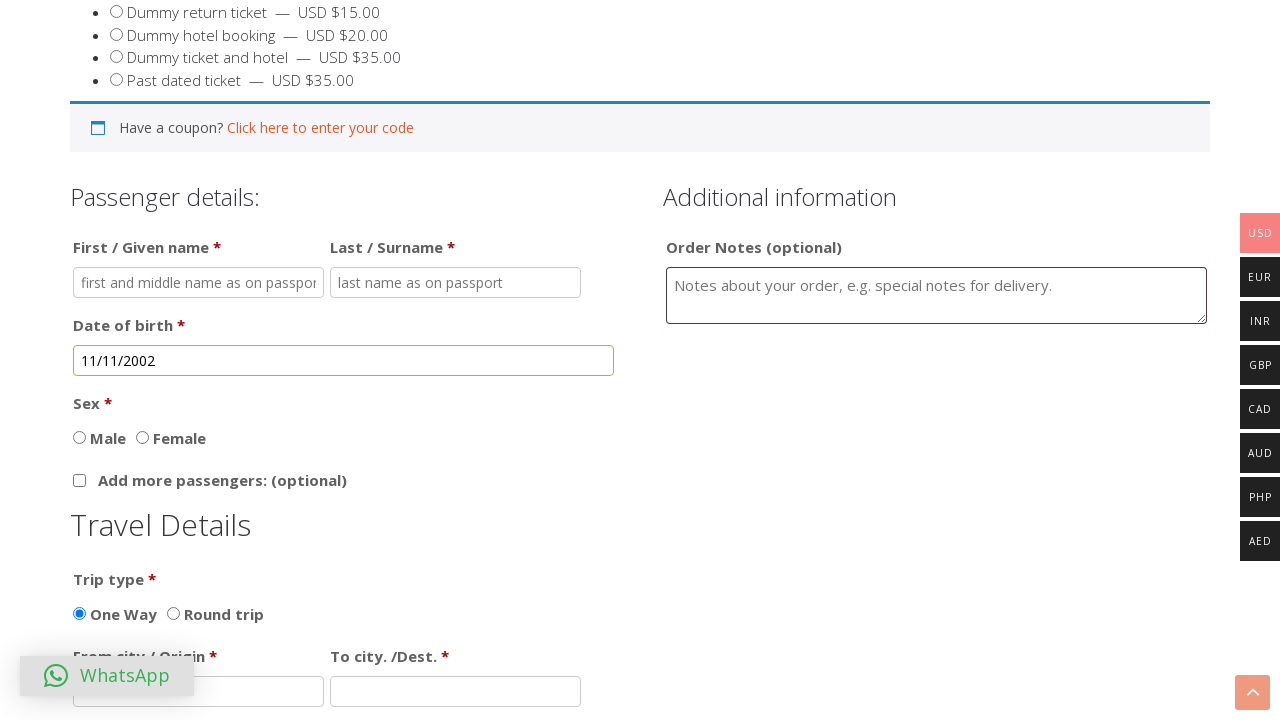